Tests mouse hover functionality by hovering over an element to reveal a dropdown menu, then clicking the "Reload" link option

Starting URL: https://rahulshettyacademy.com/AutomationPractice/

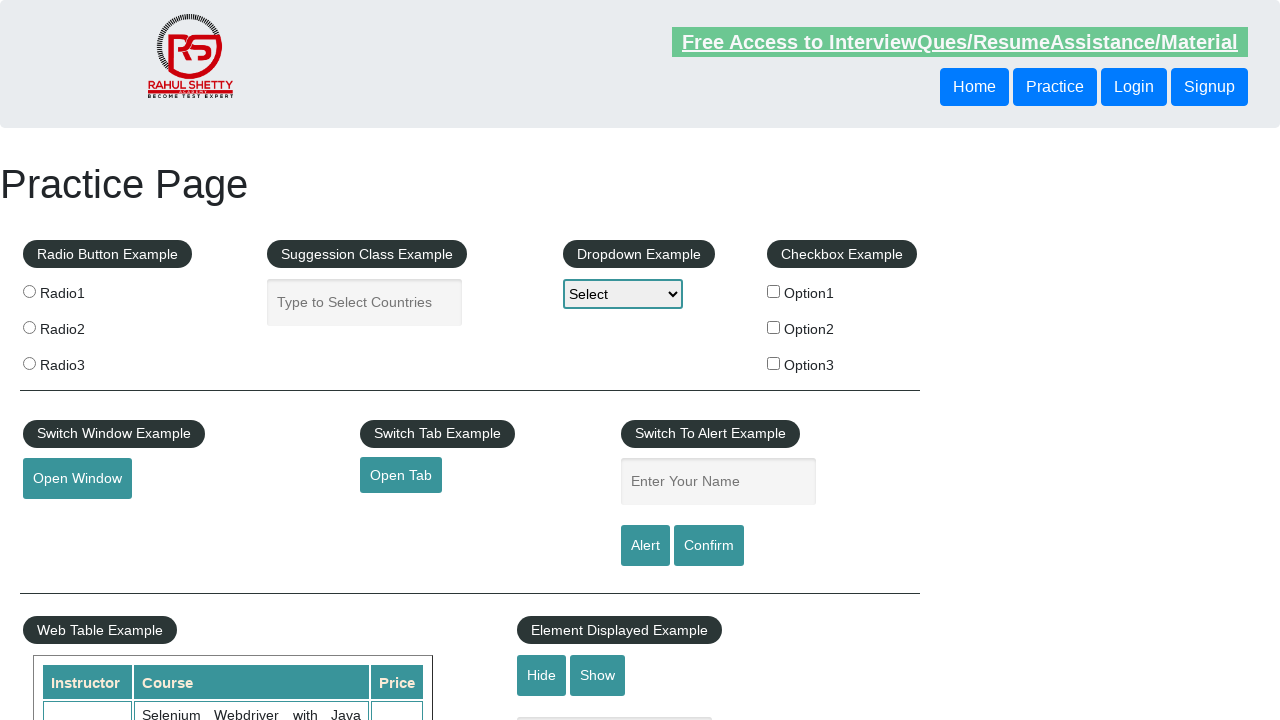

Hovered over mouse hover element to reveal dropdown menu at (83, 361) on #mousehover
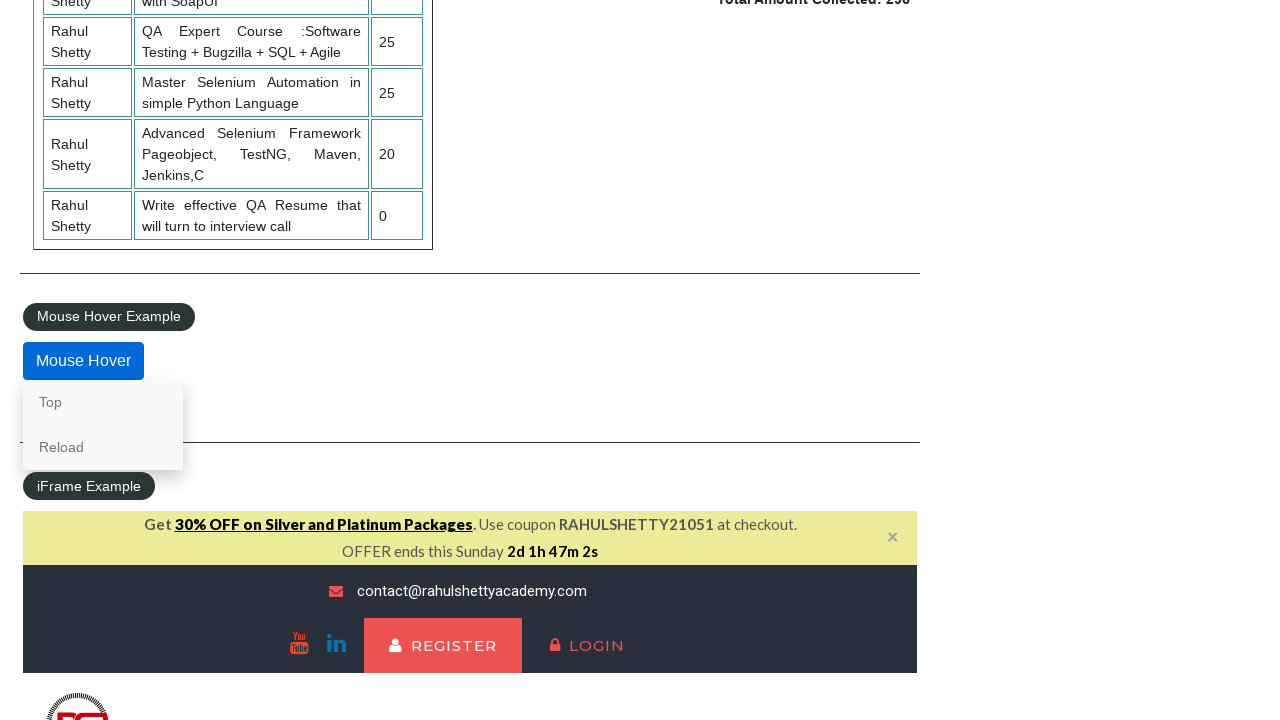

Clicked the Reload link option from dropdown menu at (103, 447) on a:text('Reload')
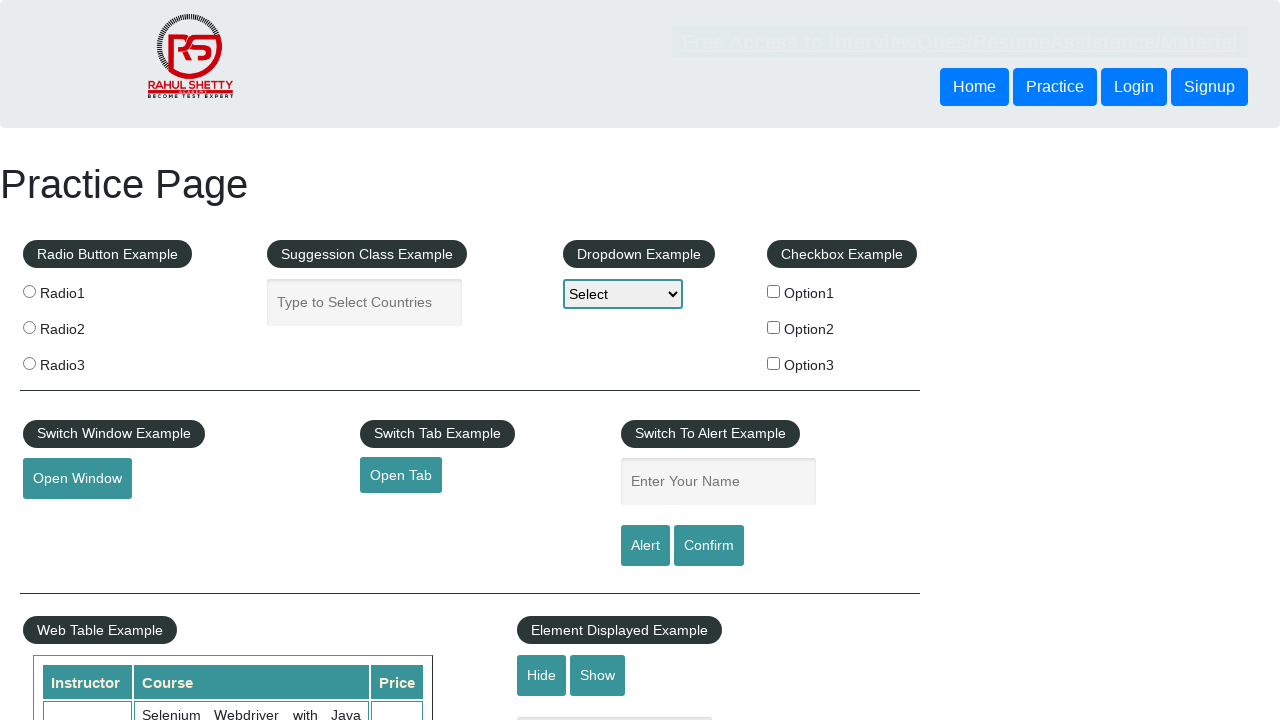

Page reloaded successfully
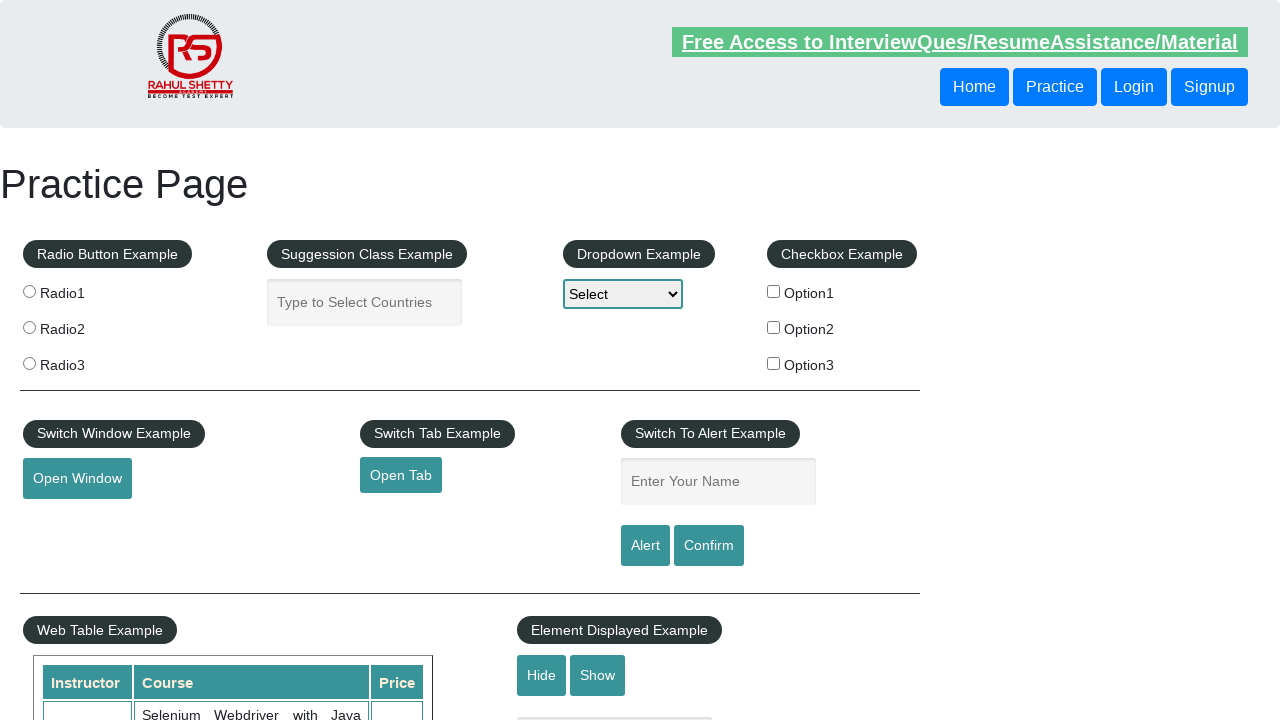

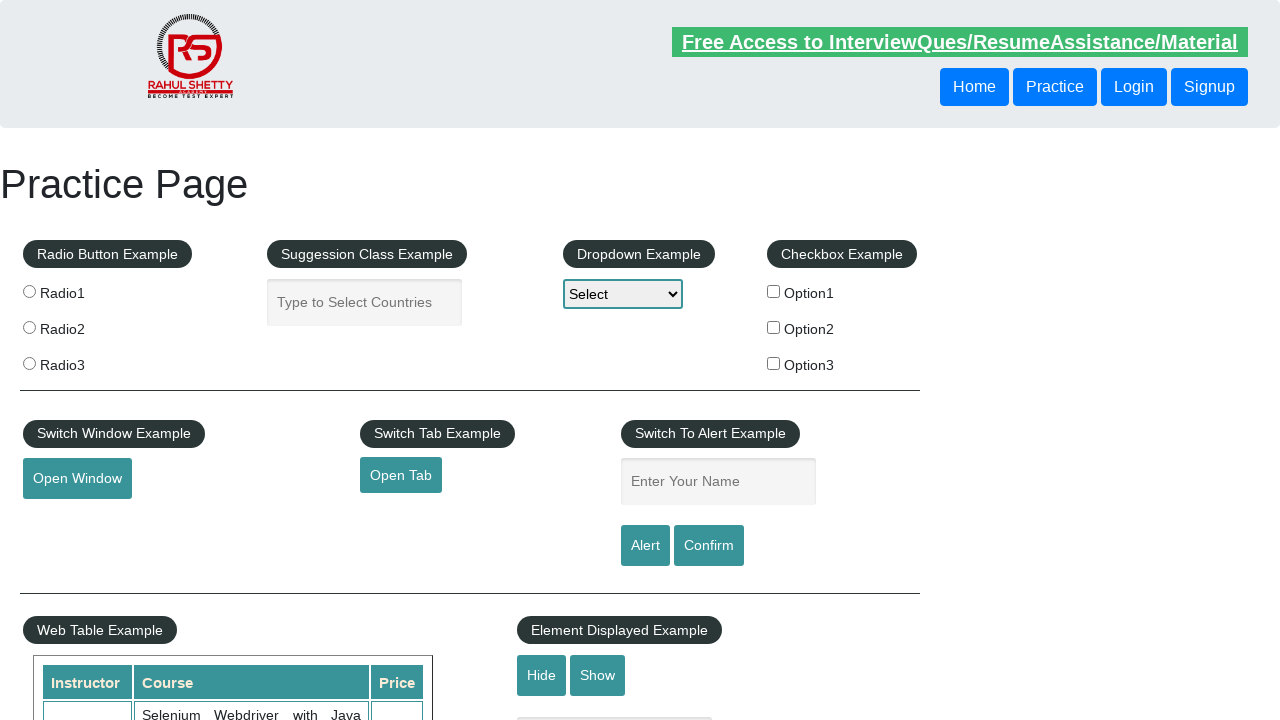